Tests iframe interaction by switching between frames and clicking buttons within nested iframes

Starting URL: https://leafground.com/frame.xhtml

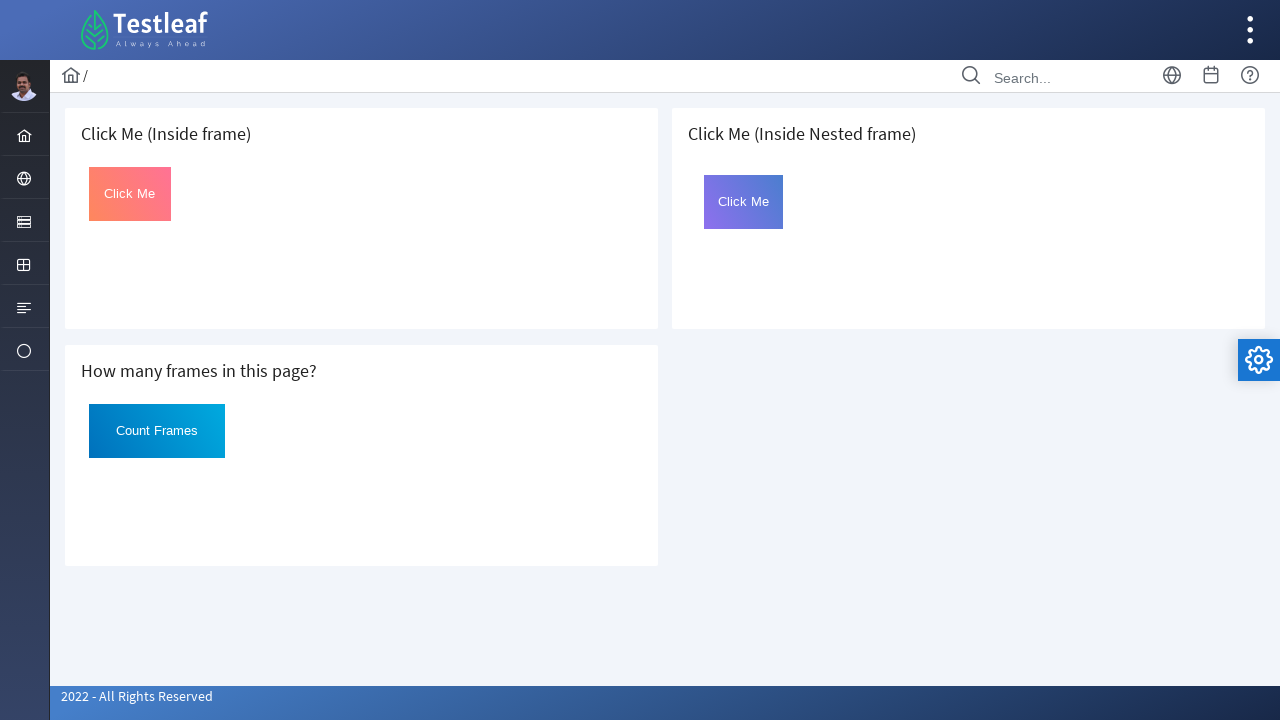

Retrieved all iframes on the page - found 3 iframes
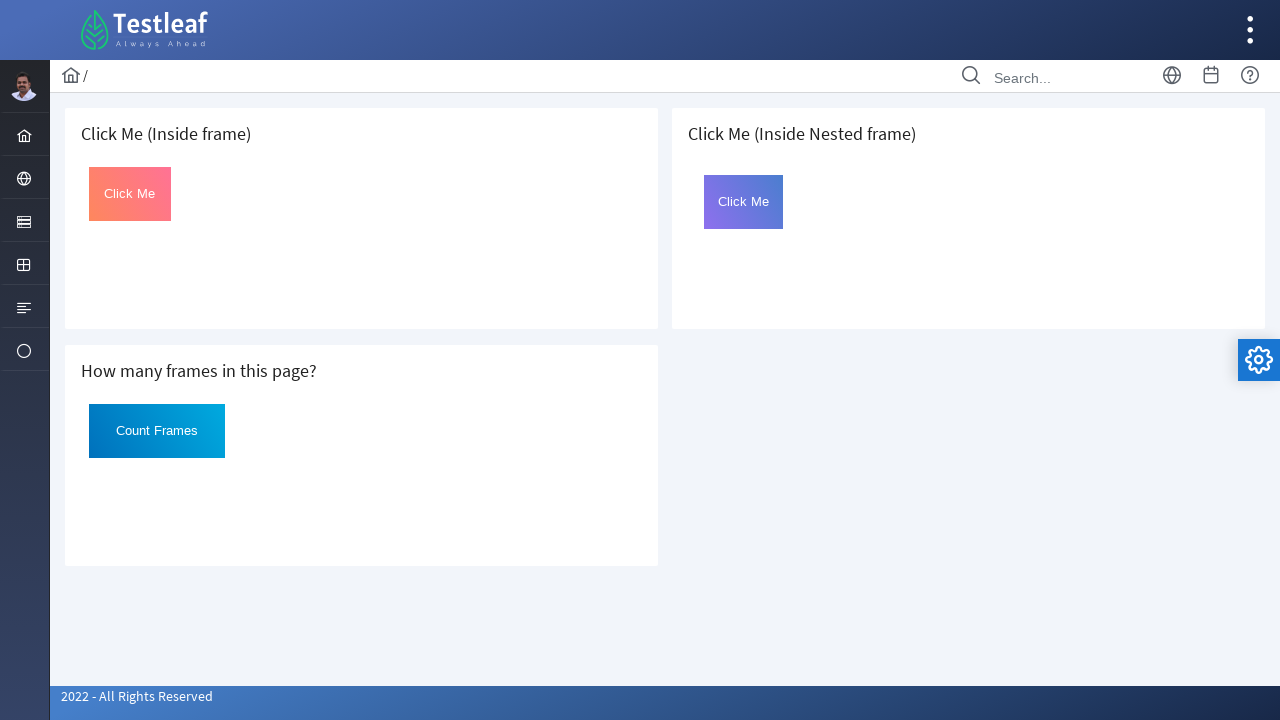

Located first iframe
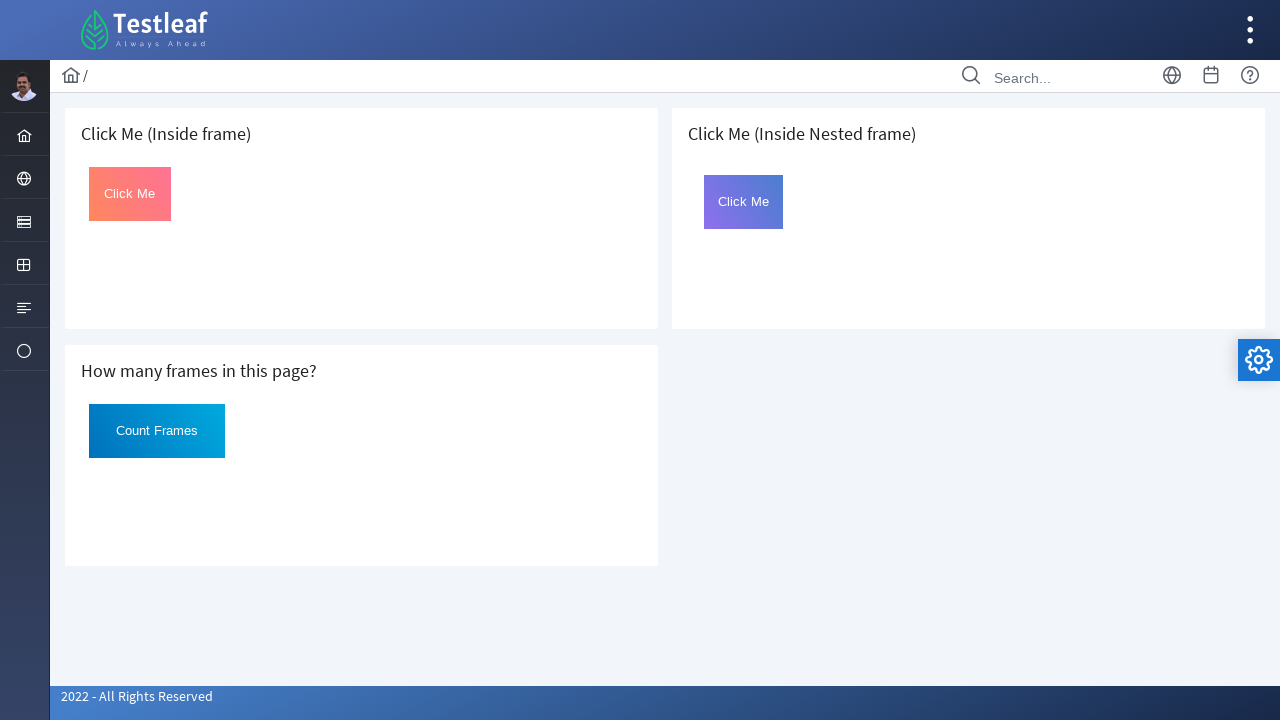

Clicked button in first iframe at (130, 194) on iframe >> nth=0 >> internal:control=enter-frame >> button#Click
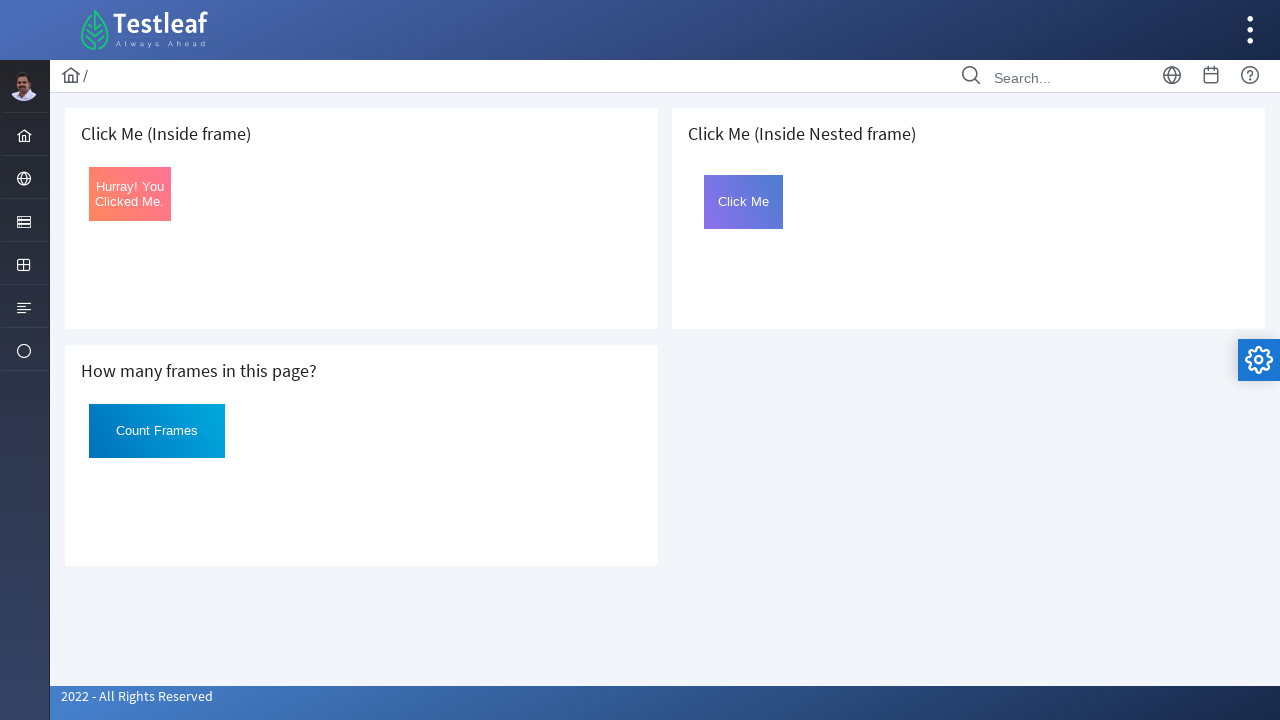

Retrieved confirmation text from first iframe button
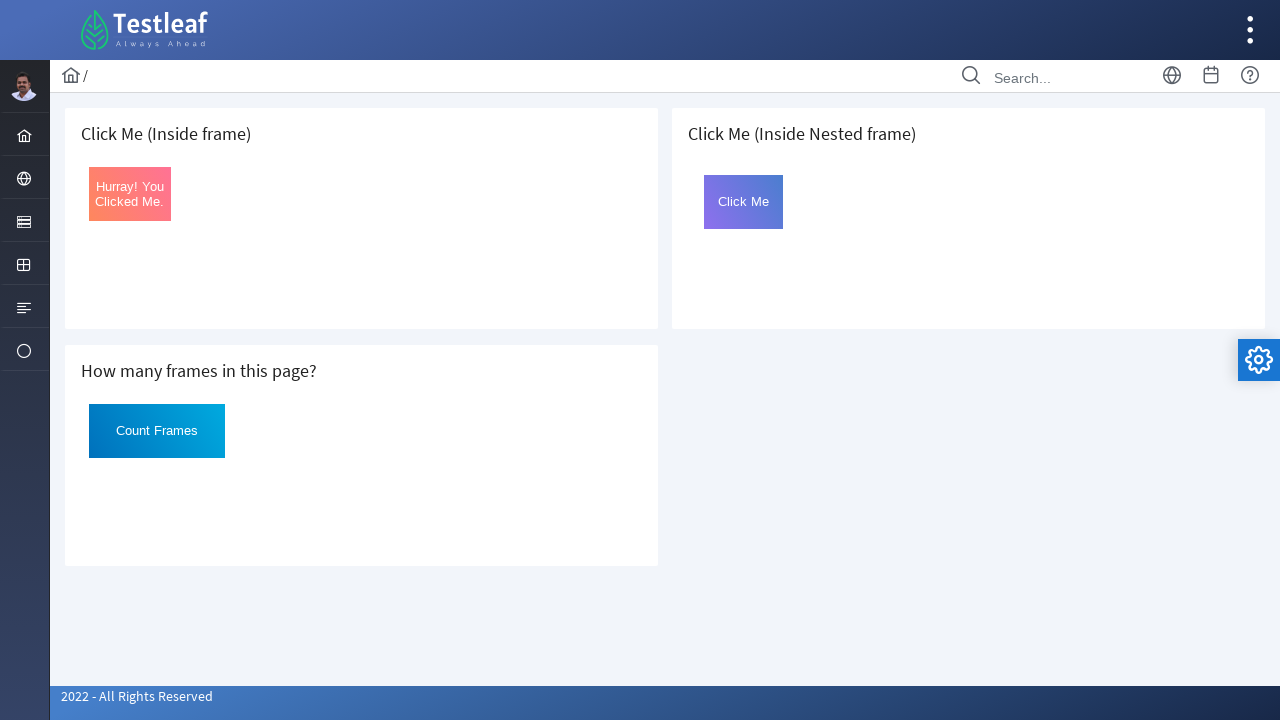

Located third iframe
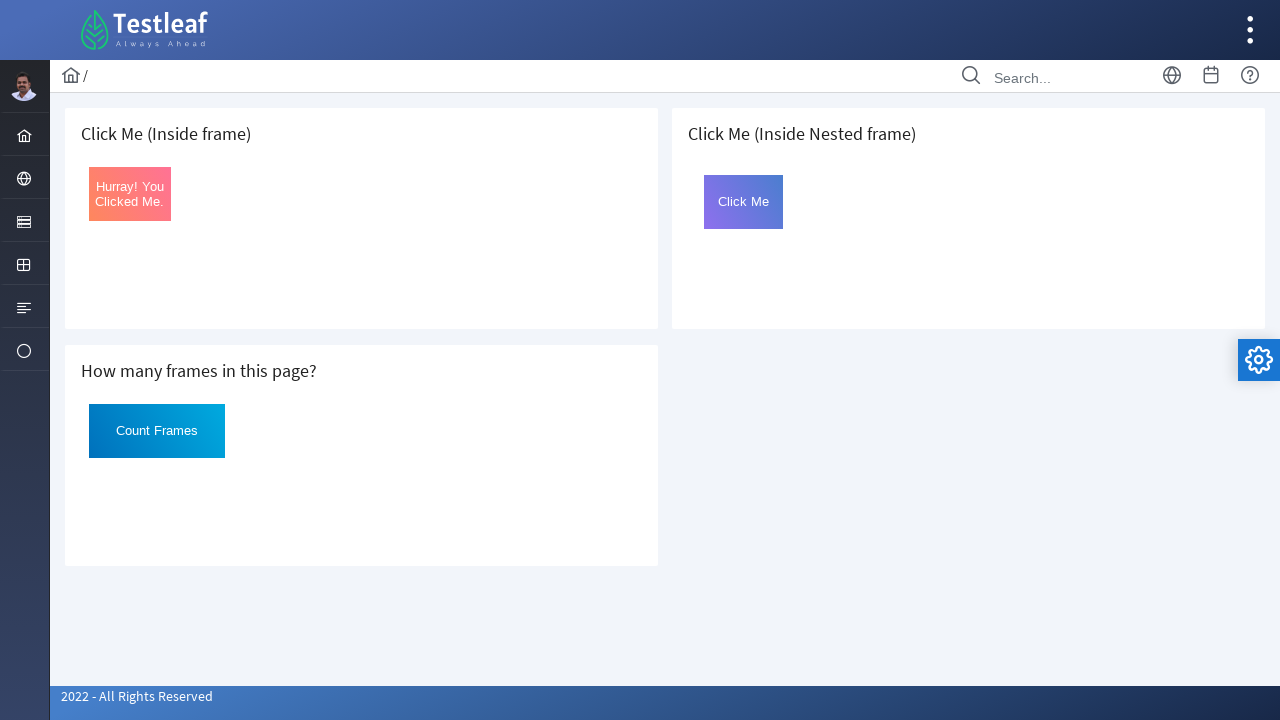

Located nested frame2 within third iframe
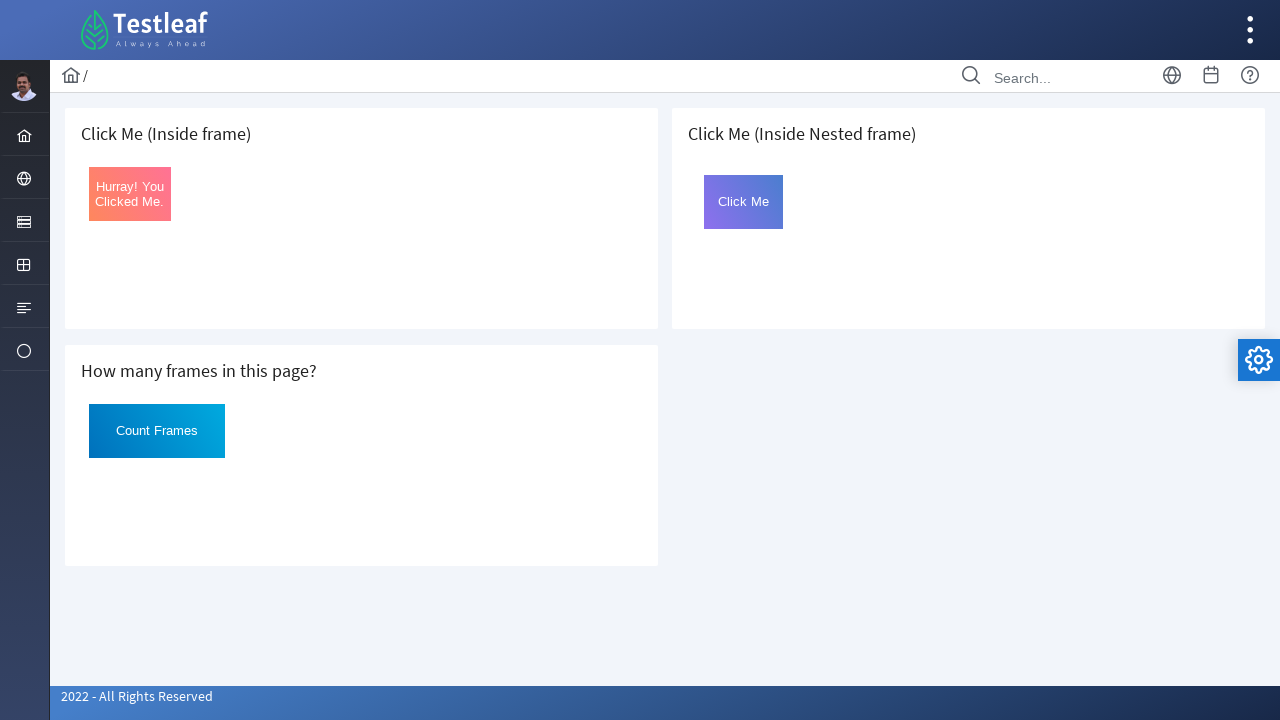

Clicked button in nested frame2 at (744, 202) on iframe >> nth=2 >> internal:control=enter-frame >> iframe[name='frame2'] >> inte
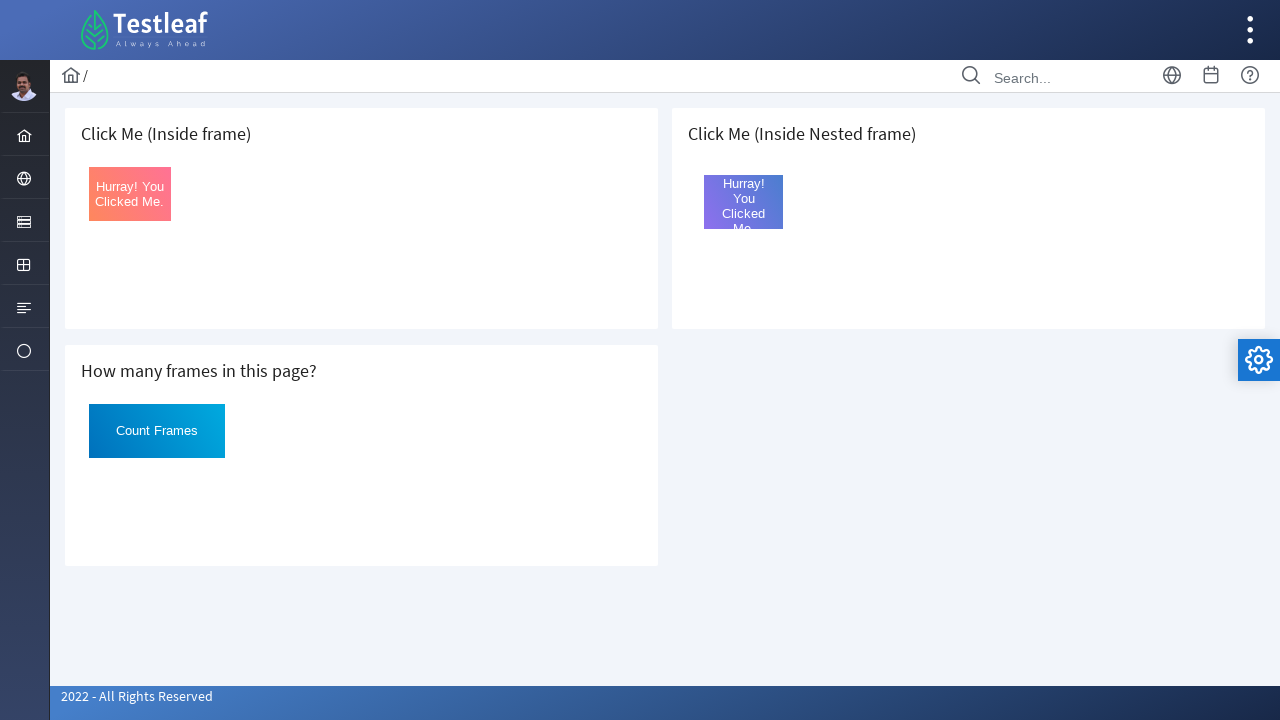

Retrieved confirmation text from nested frame2 button
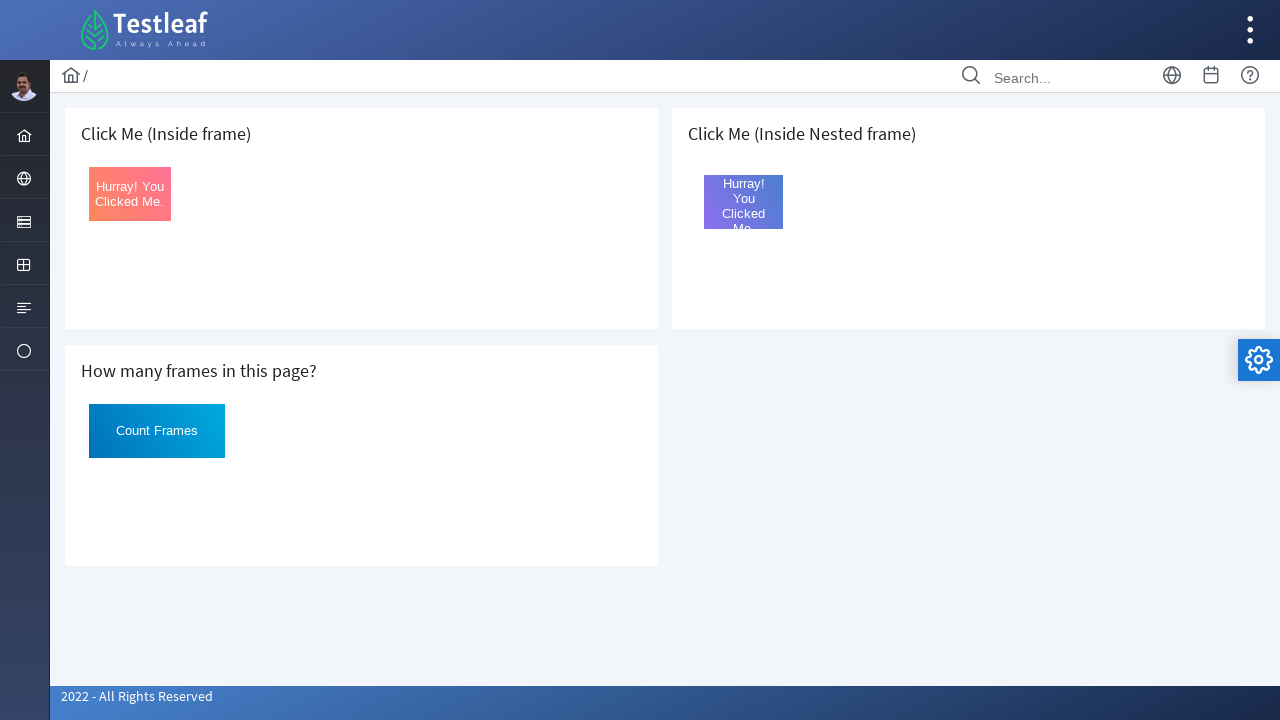

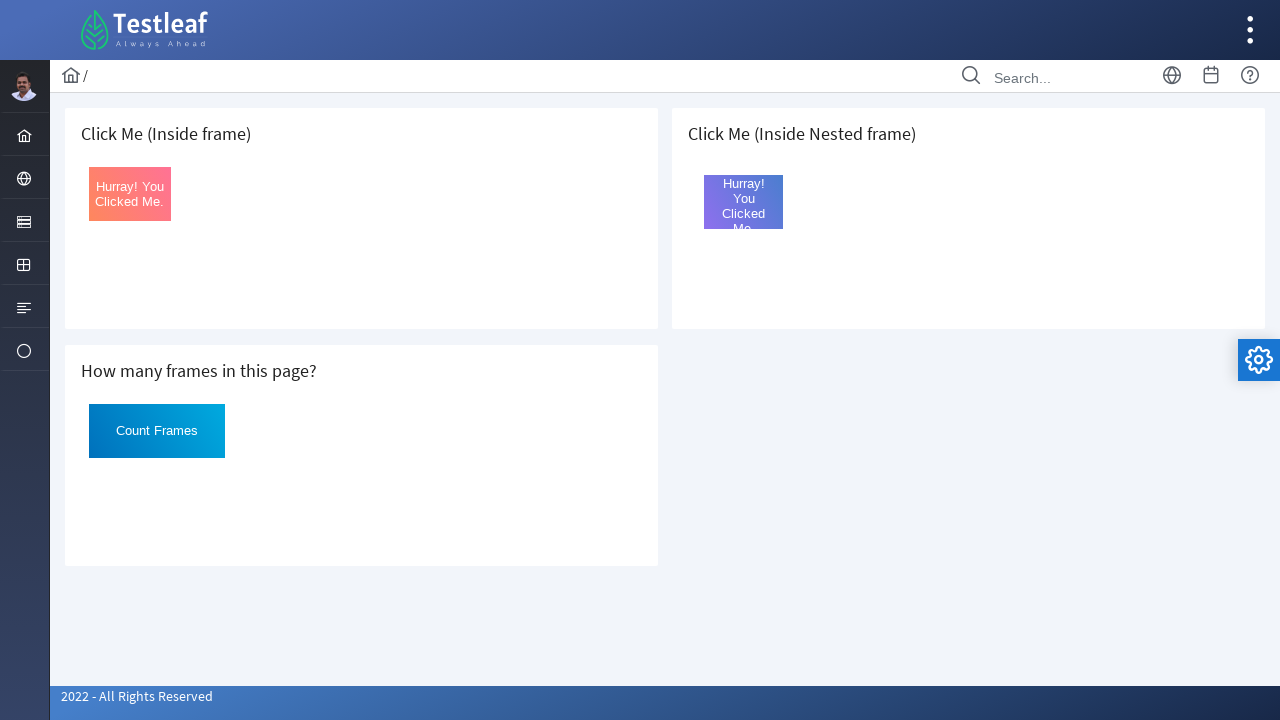